Navigates to Walmart homepage and counts all link elements on the page

Starting URL: https://www.walmart.com/

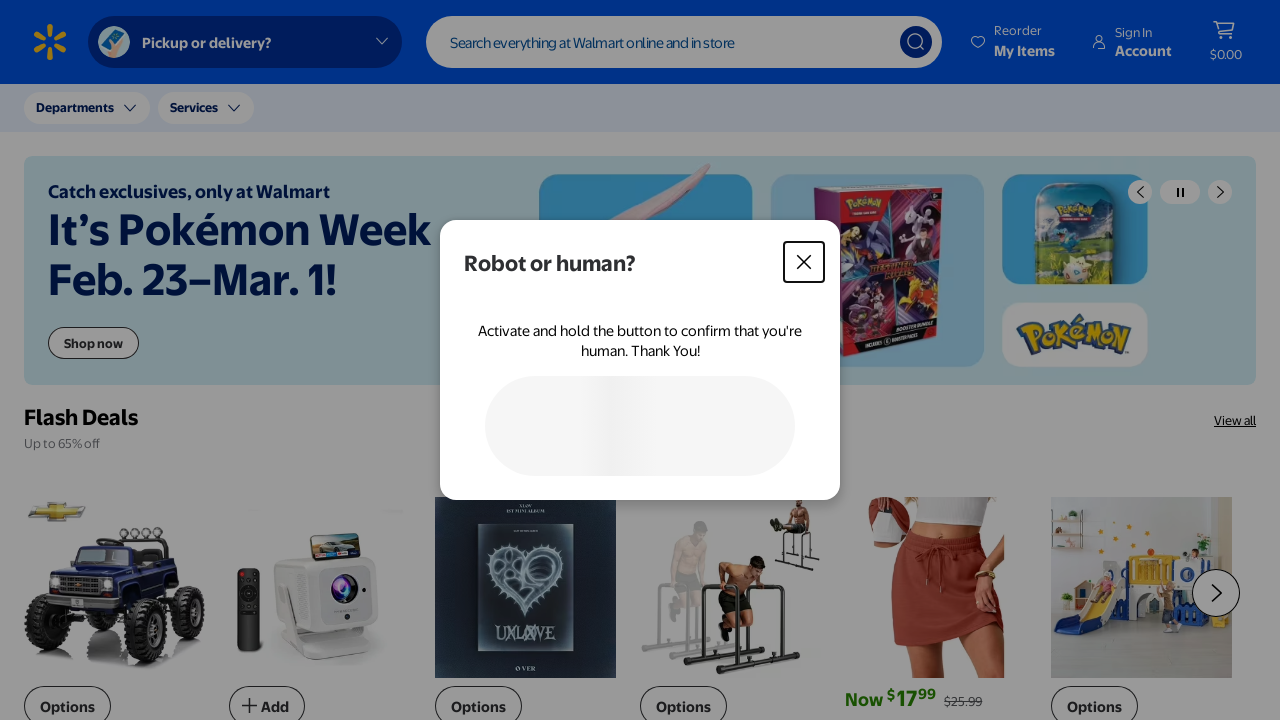

Navigated to Walmart homepage
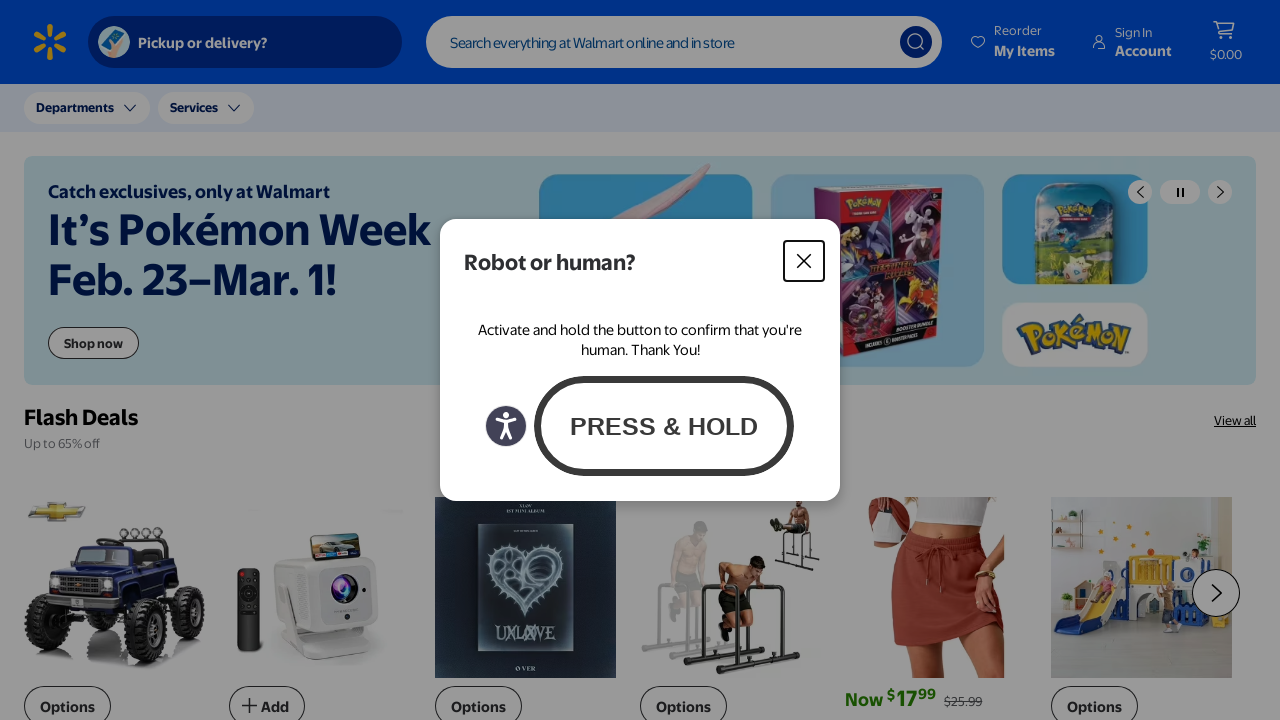

Waited for page to load (networkidle)
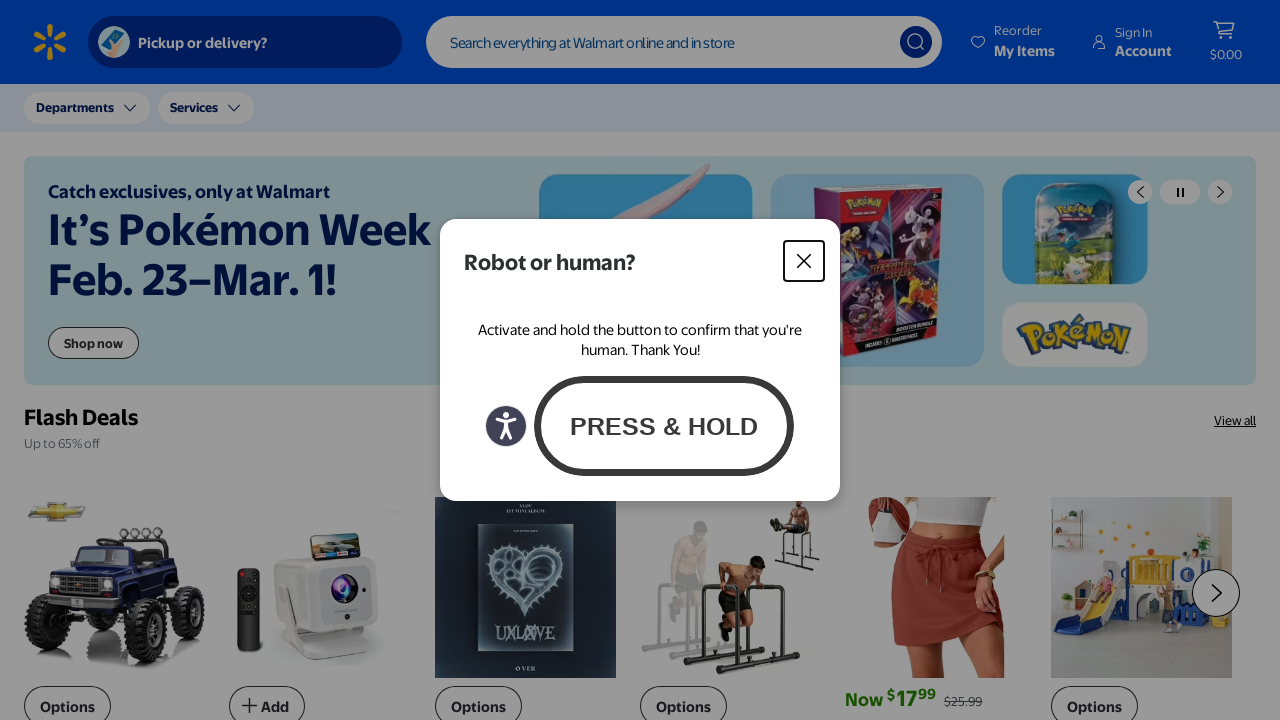

Found all link elements on the page
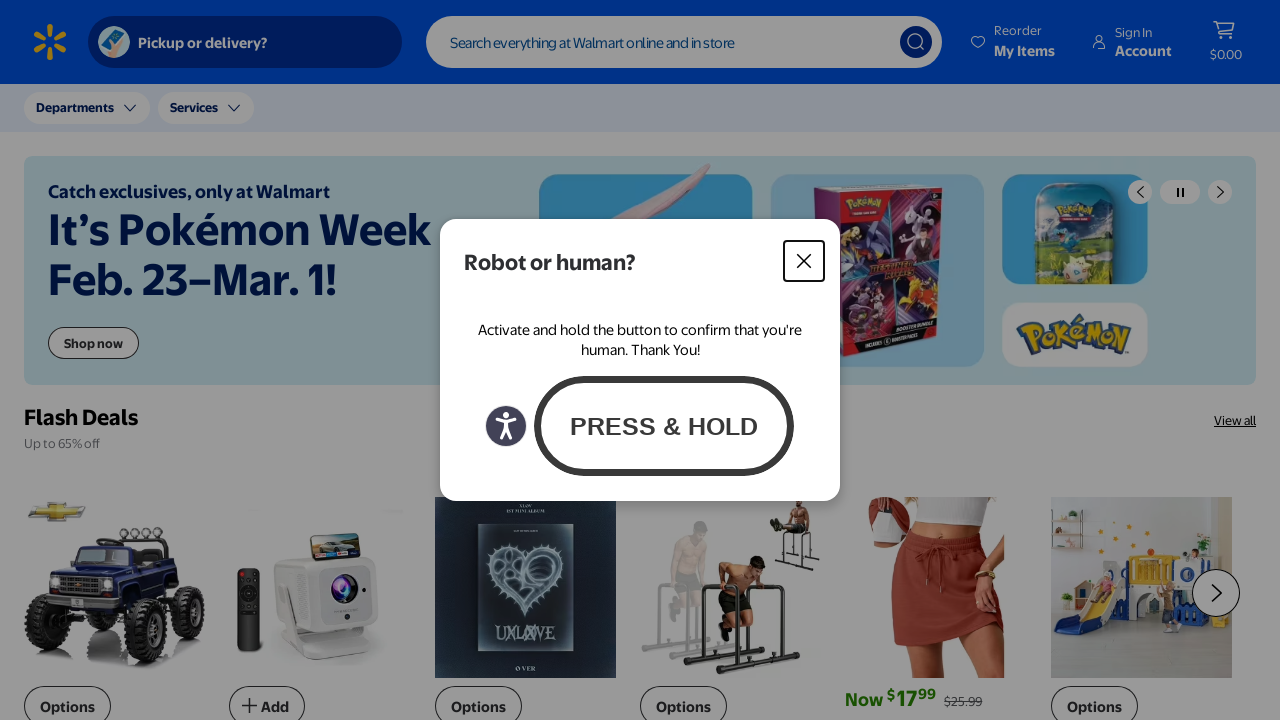

Counted total links: 72
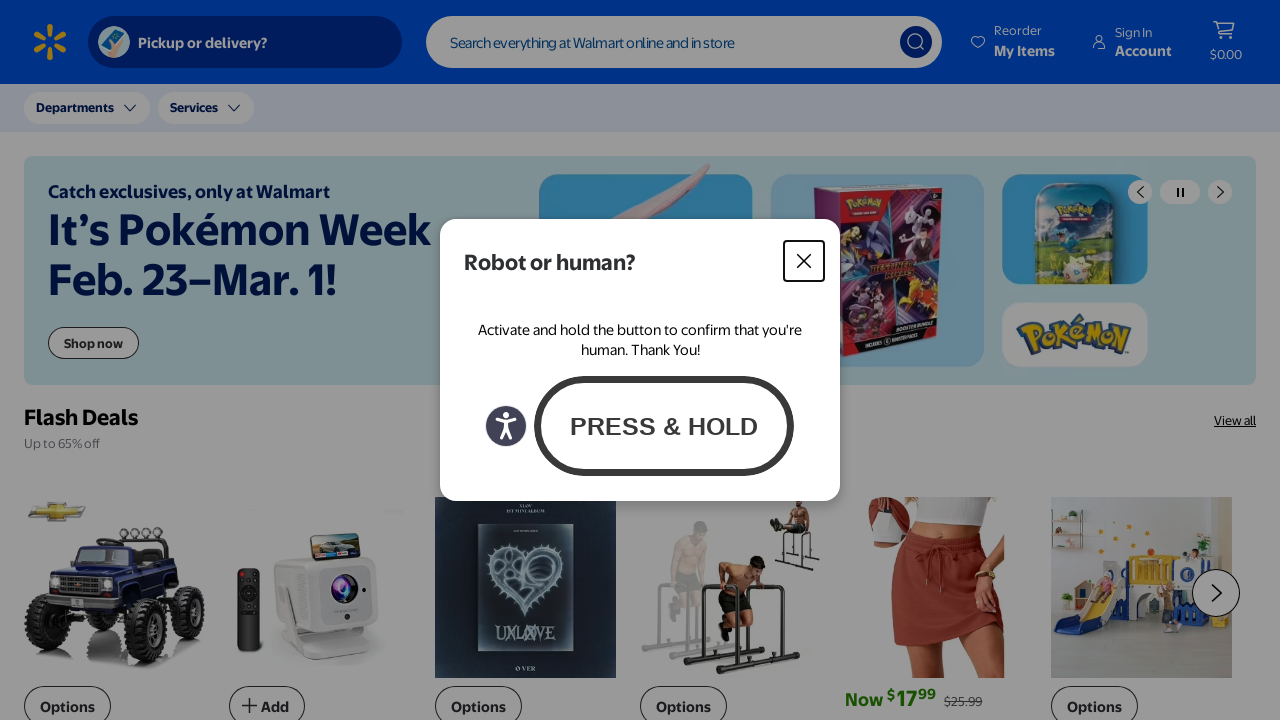

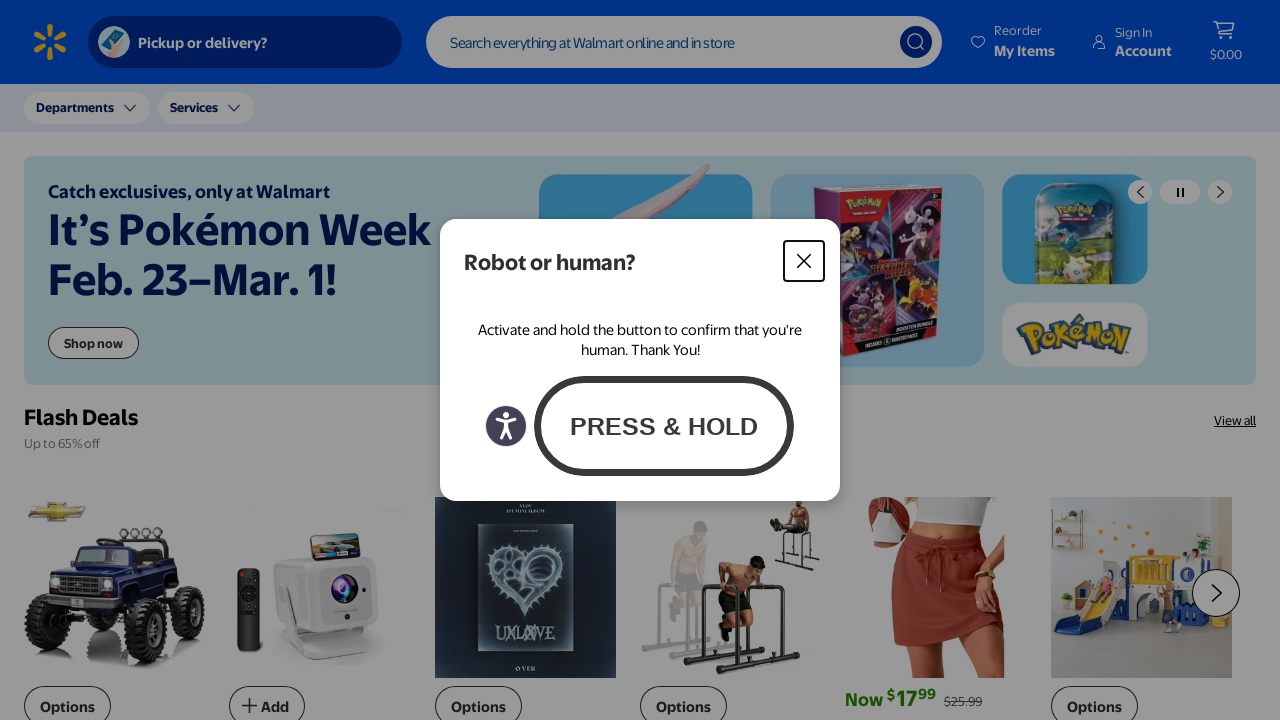